Tests the Tata CLiQ e-commerce website by navigating through brand menus to Casio watches, filtering by "New Arrivals" and "Men" category, clicking on the first product, verifying price consistency between listing and detail page, adding the item to cart, and verifying the cart contains the item.

Starting URL: https://www.tatacliq.com/

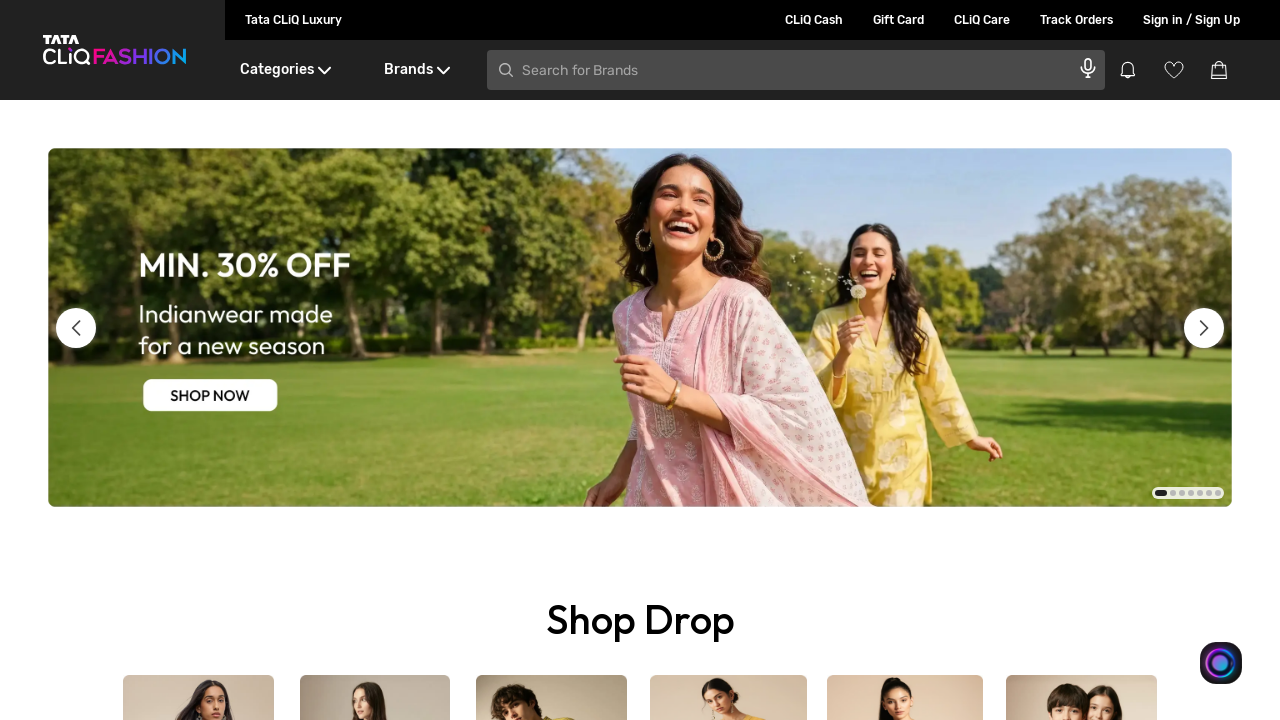

Hovered over Brands menu at (416, 70) on xpath=//div[text()='Brands']
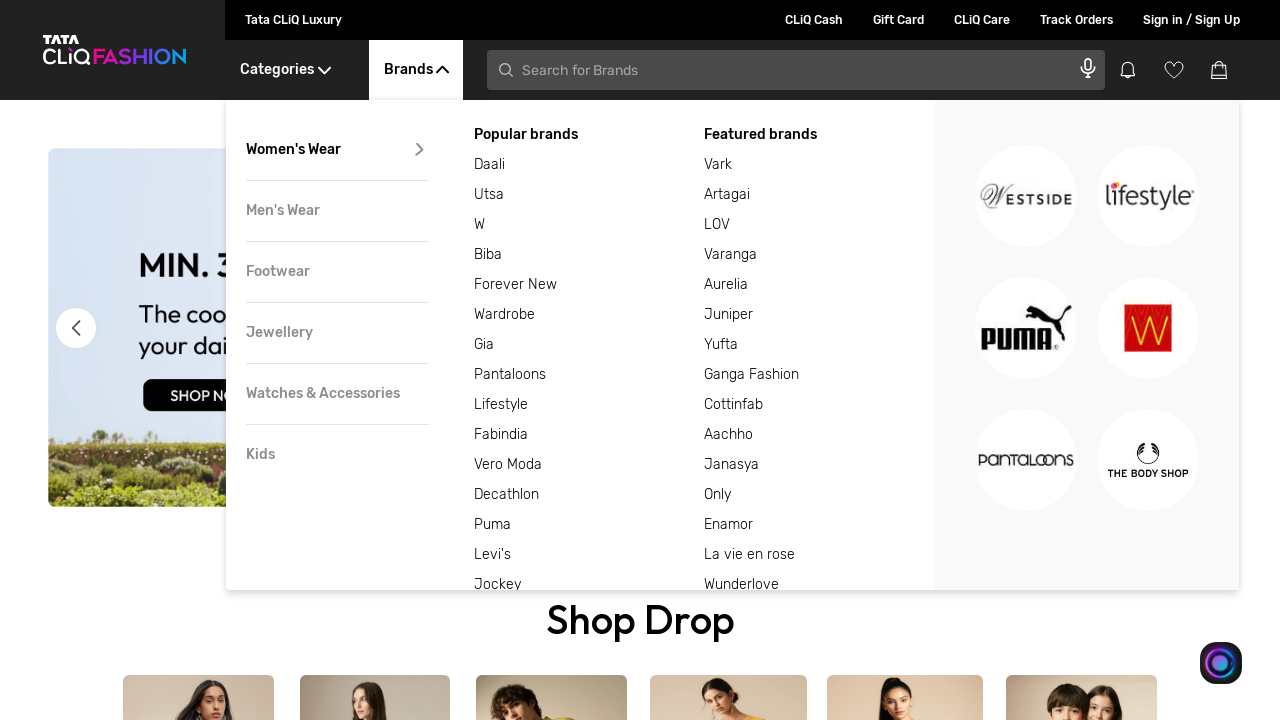

Clicked on Brands menu at (416, 70) on xpath=//div[text()='Brands']
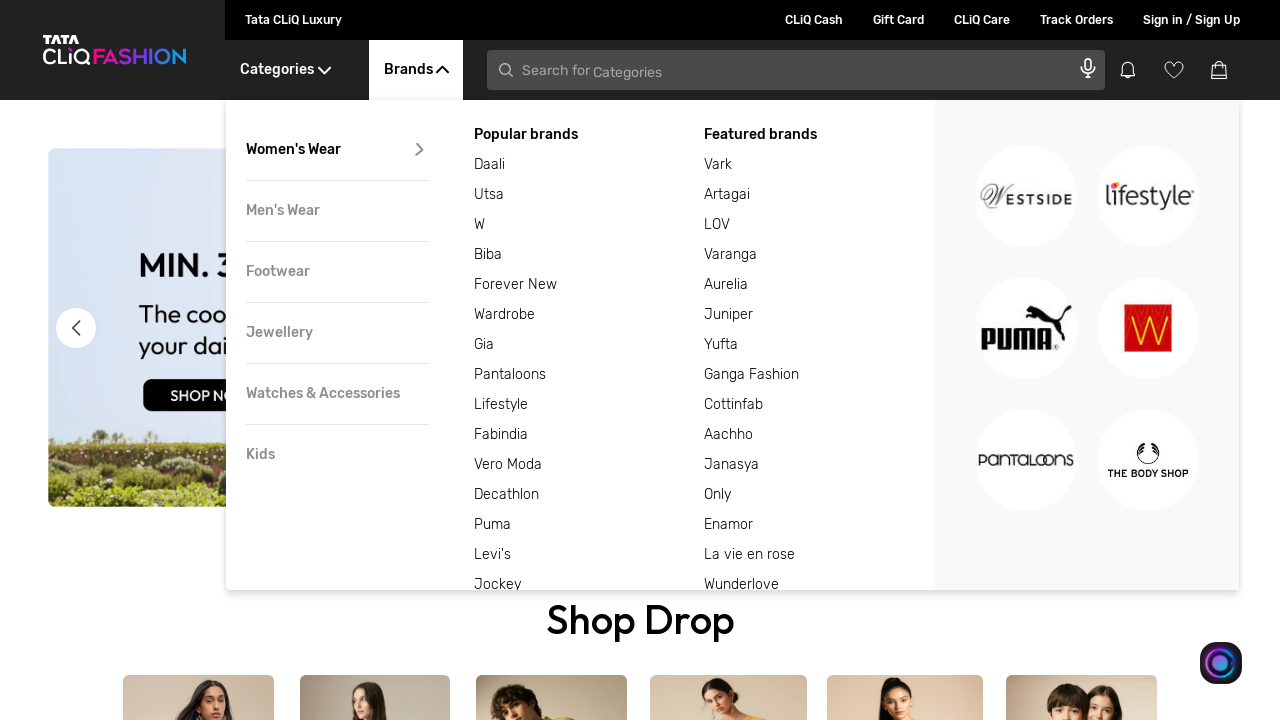

Hovered over Watches & Accessories at (337, 394) on xpath=//div[text()='Watches & Accessories']
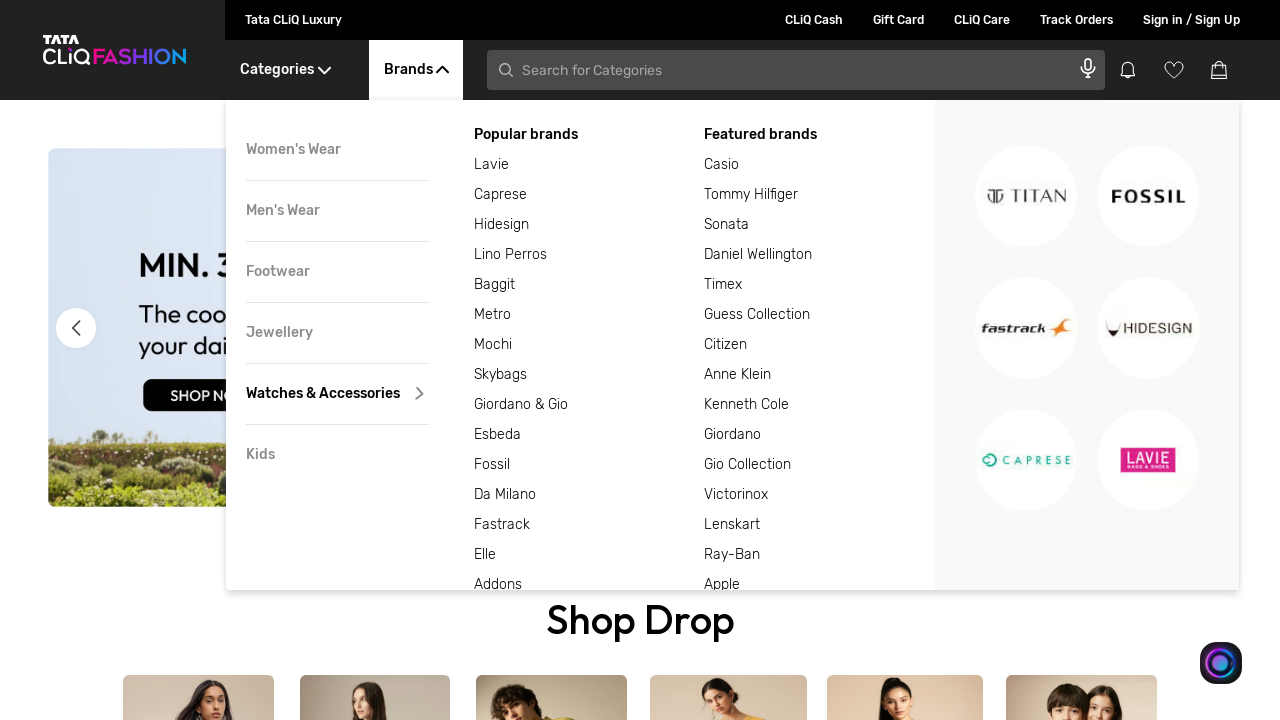

Clicked on Watches & Accessories at (337, 394) on xpath=//div[text()='Watches & Accessories']
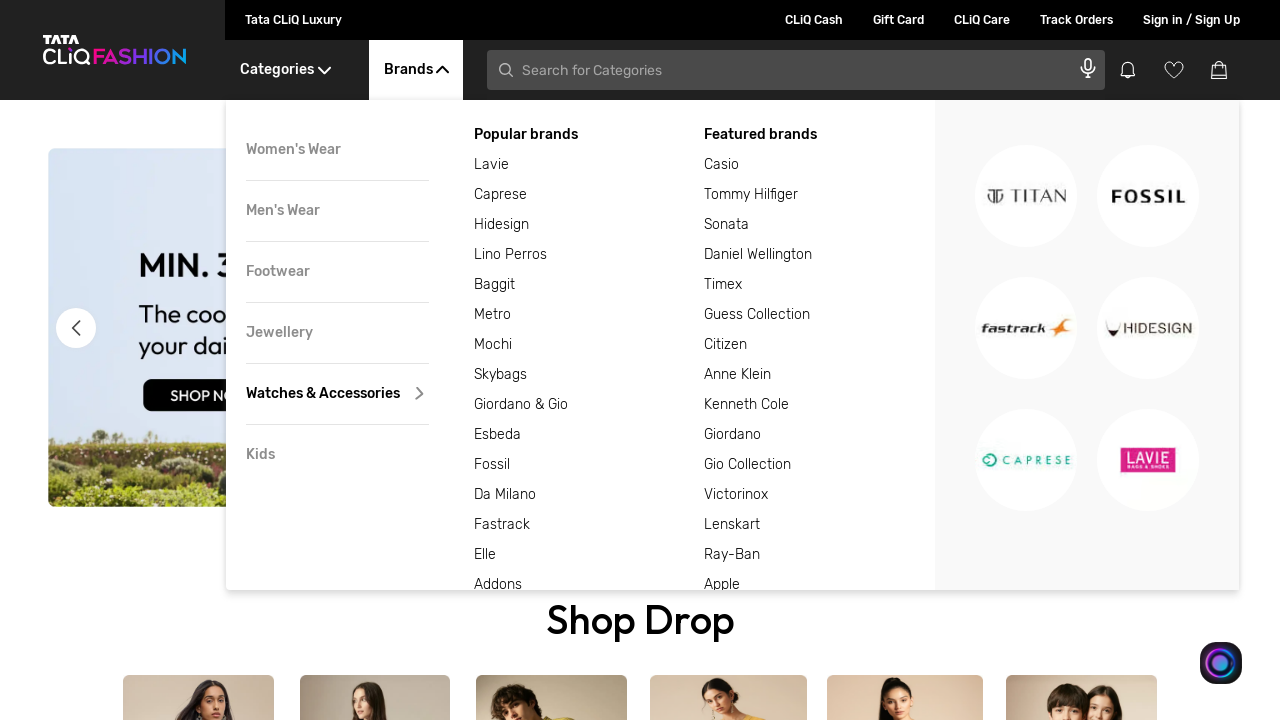

Hovered over Casio brand at (820, 165) on xpath=//div[text()='Casio']
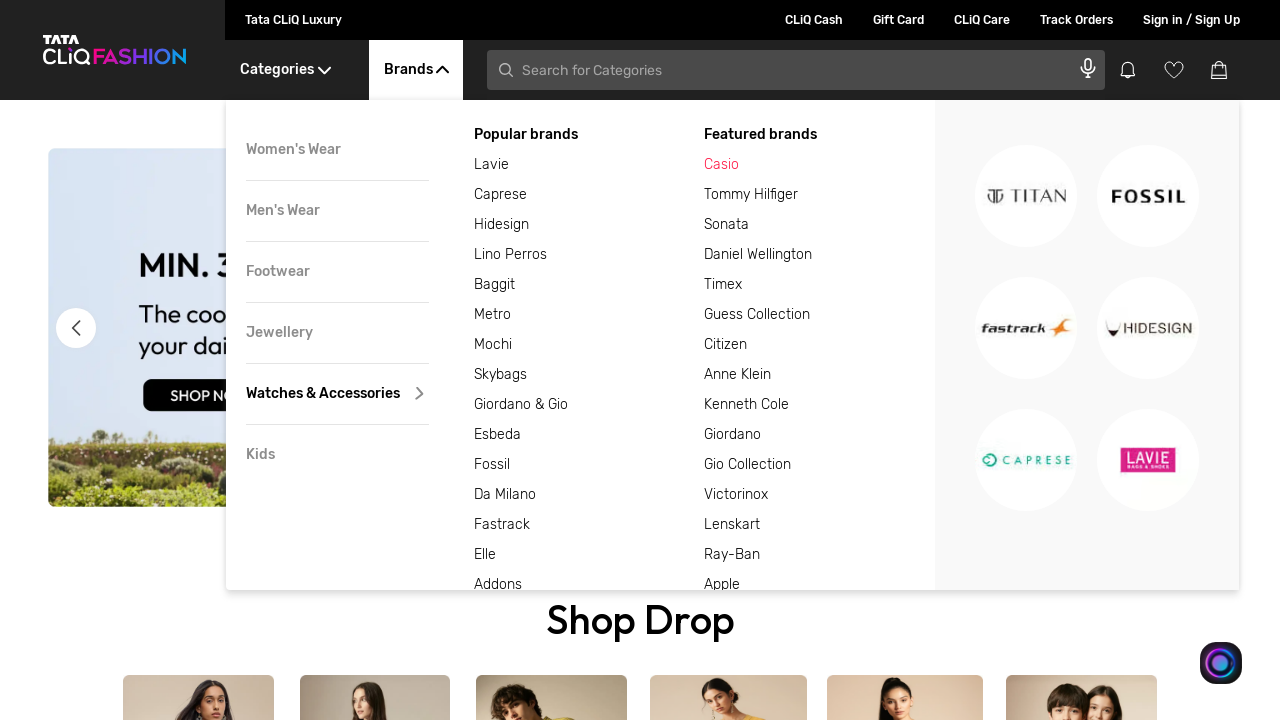

Clicked on Casio brand at (820, 165) on xpath=//div[text()='Casio']
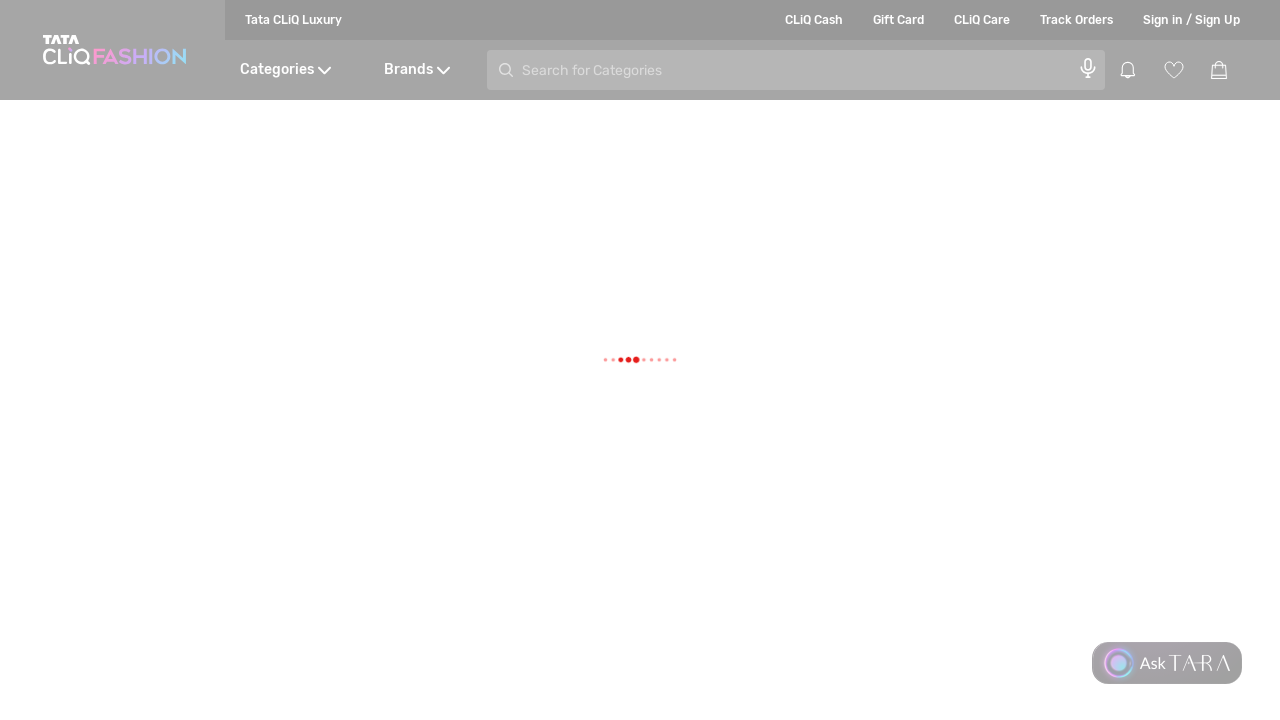

Selected 'New Arrivals' filter from dropdown on select.SelectBoxDesktop__hideSelect
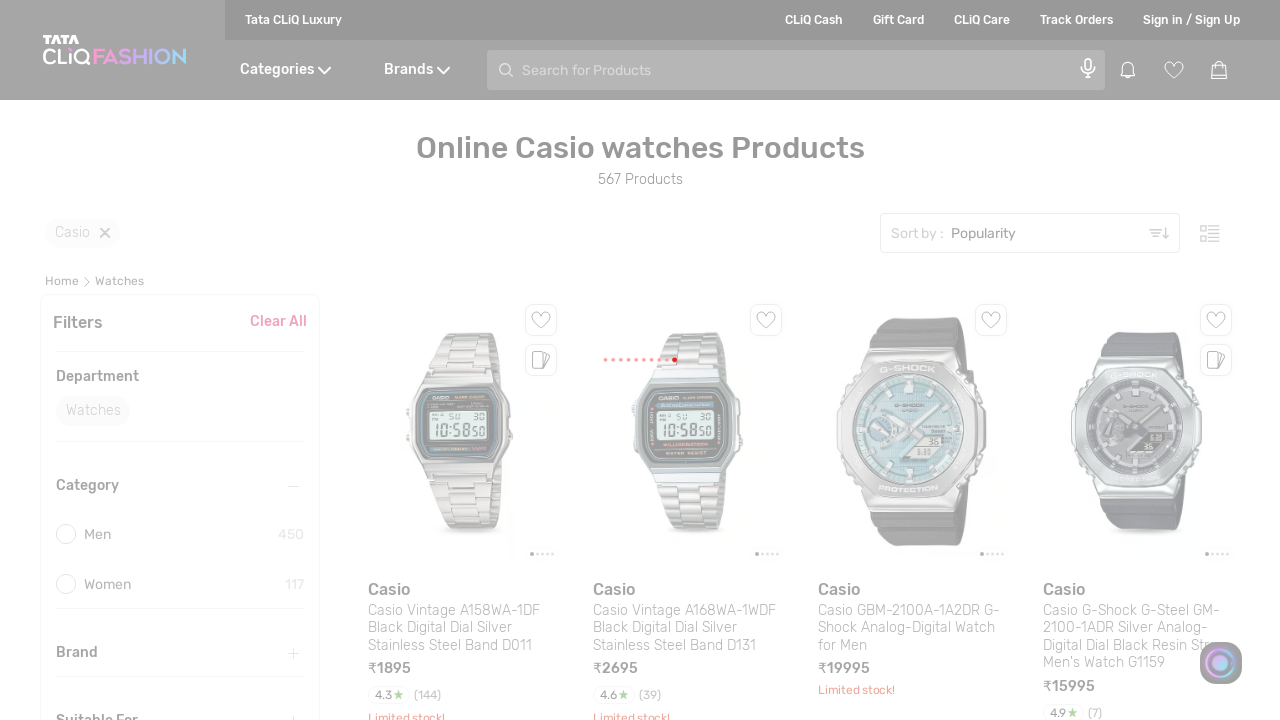

Waited 3 seconds for new arrivals to load
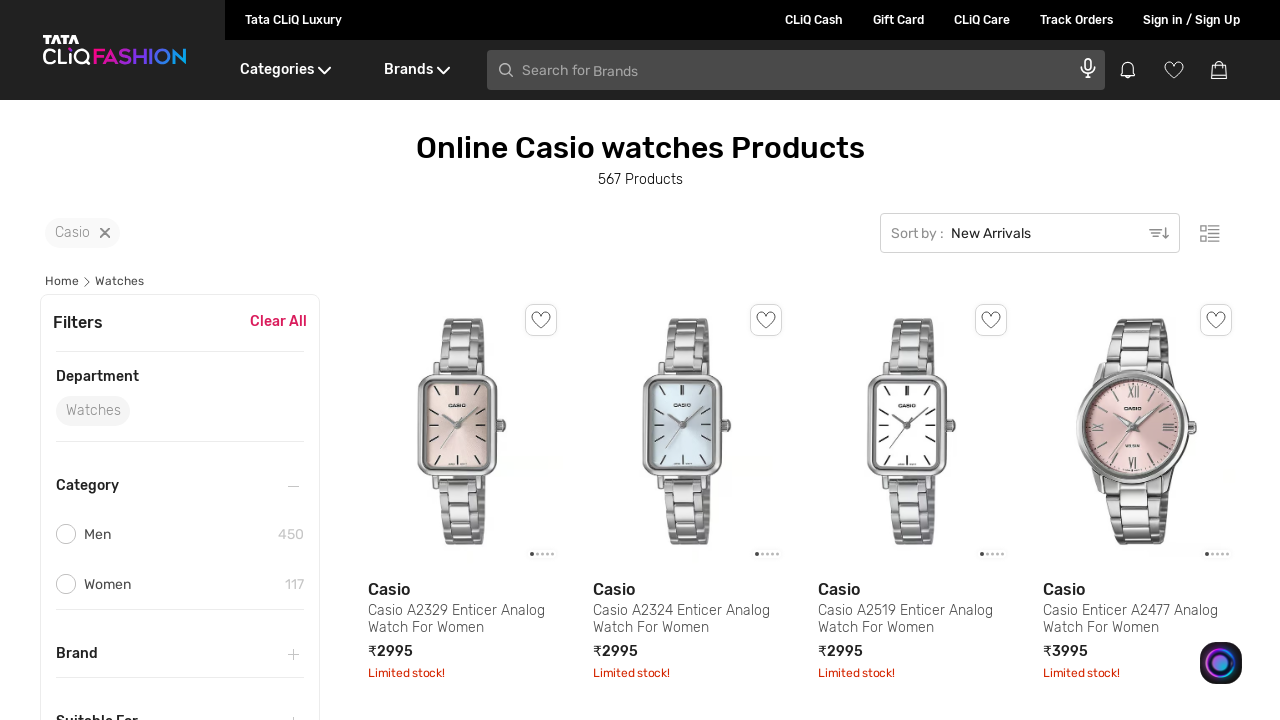

Clicked on Men category filter at (171, 534) on xpath=//div[text()='Men']
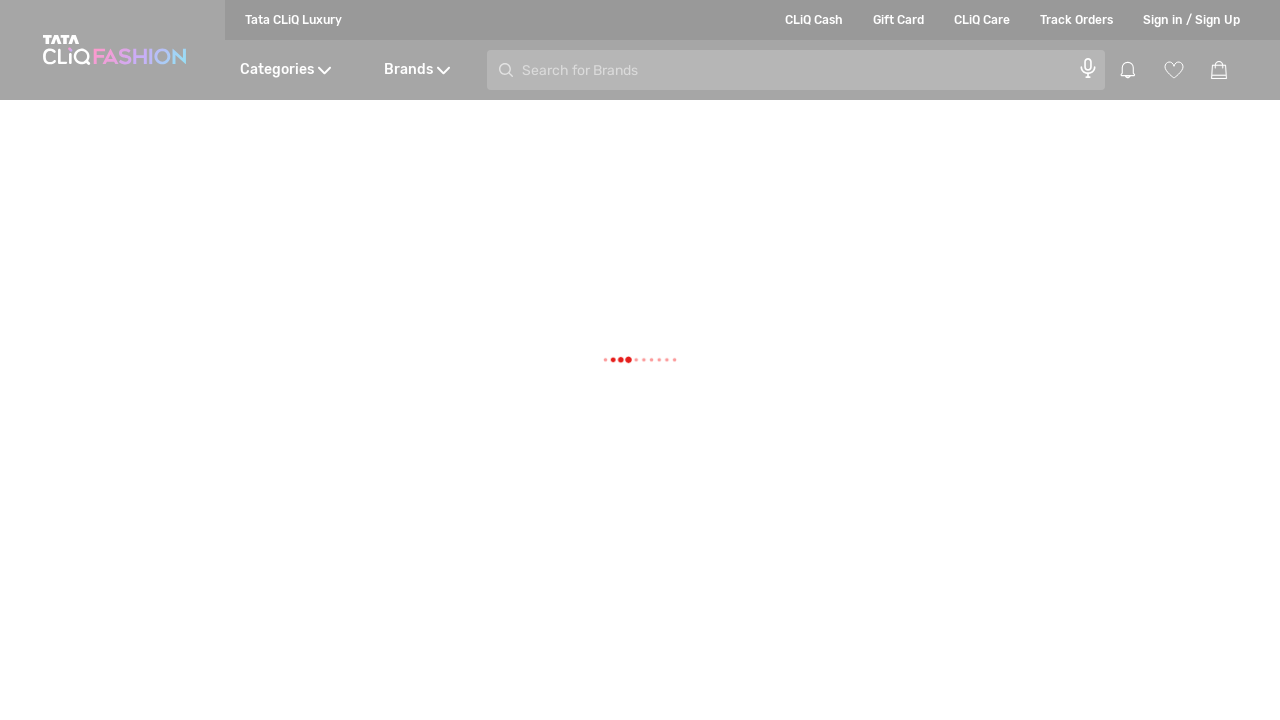

Waited 3 seconds for Men category filter to apply
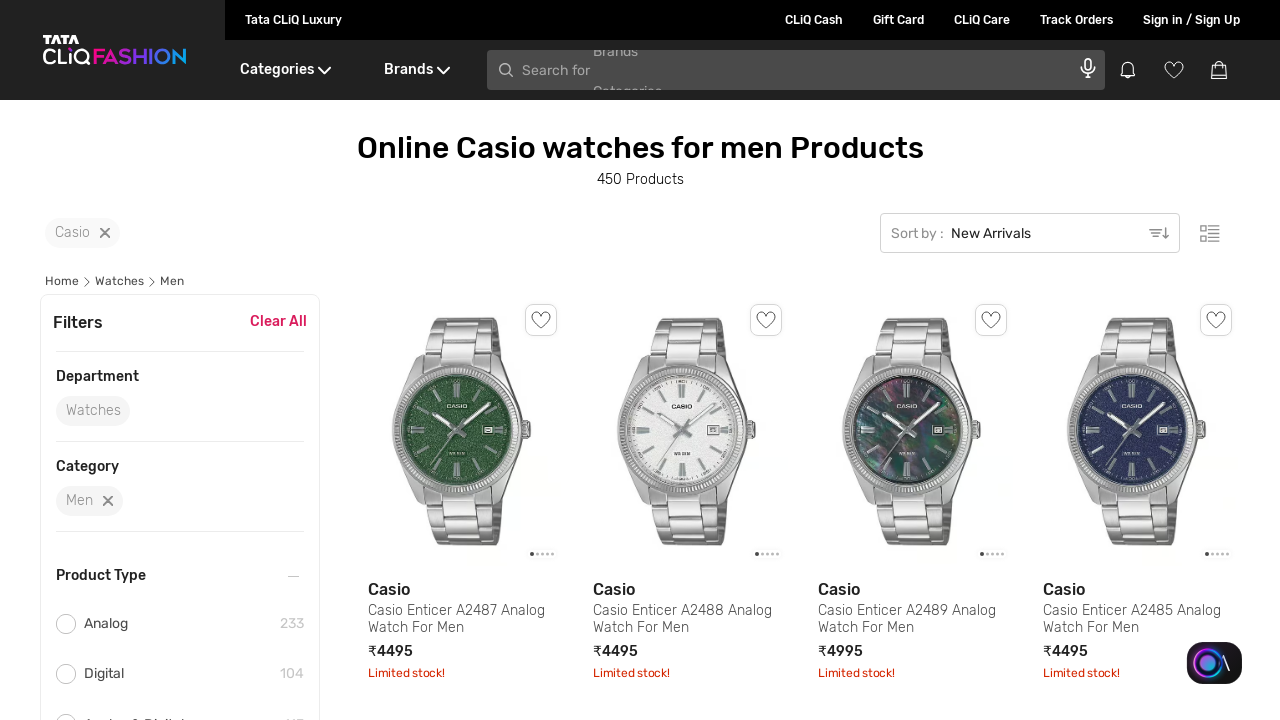

Verified product listings loaded with price information
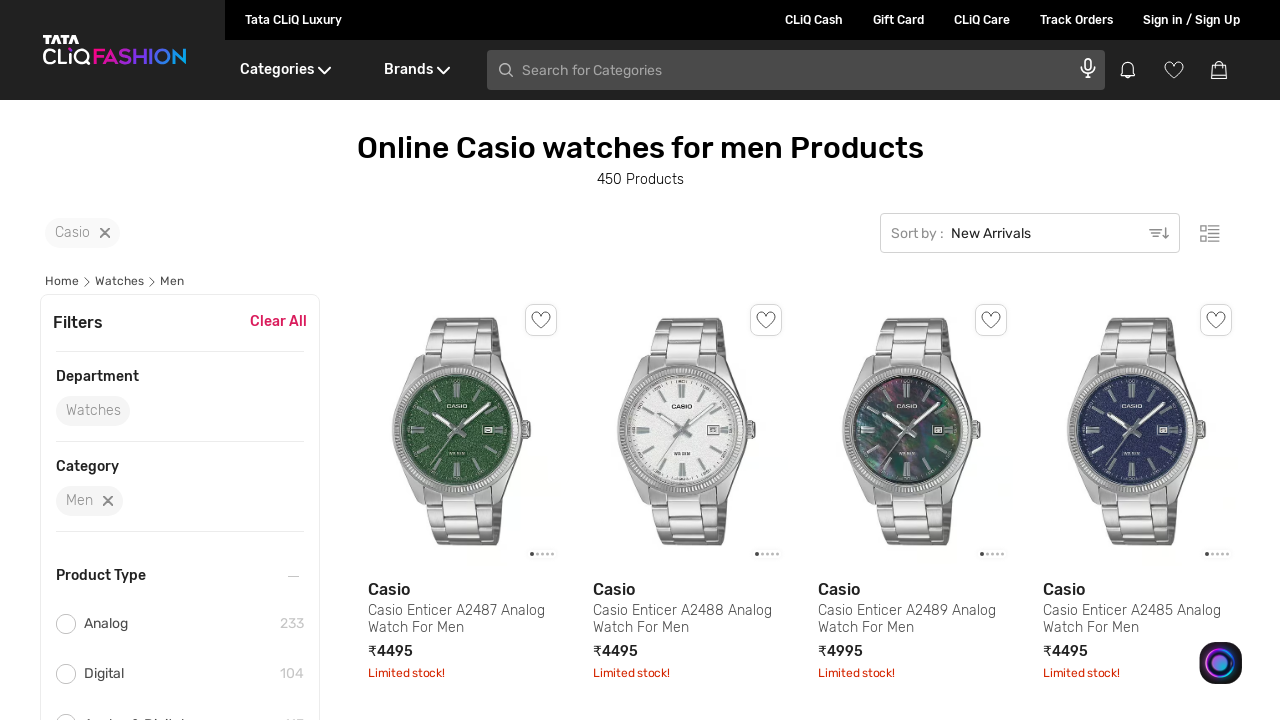

Clicked on first Casio watch product (opened in new tab) at (462, 495) on (//div[@class='ProductModule__dummyDiv'])[1]
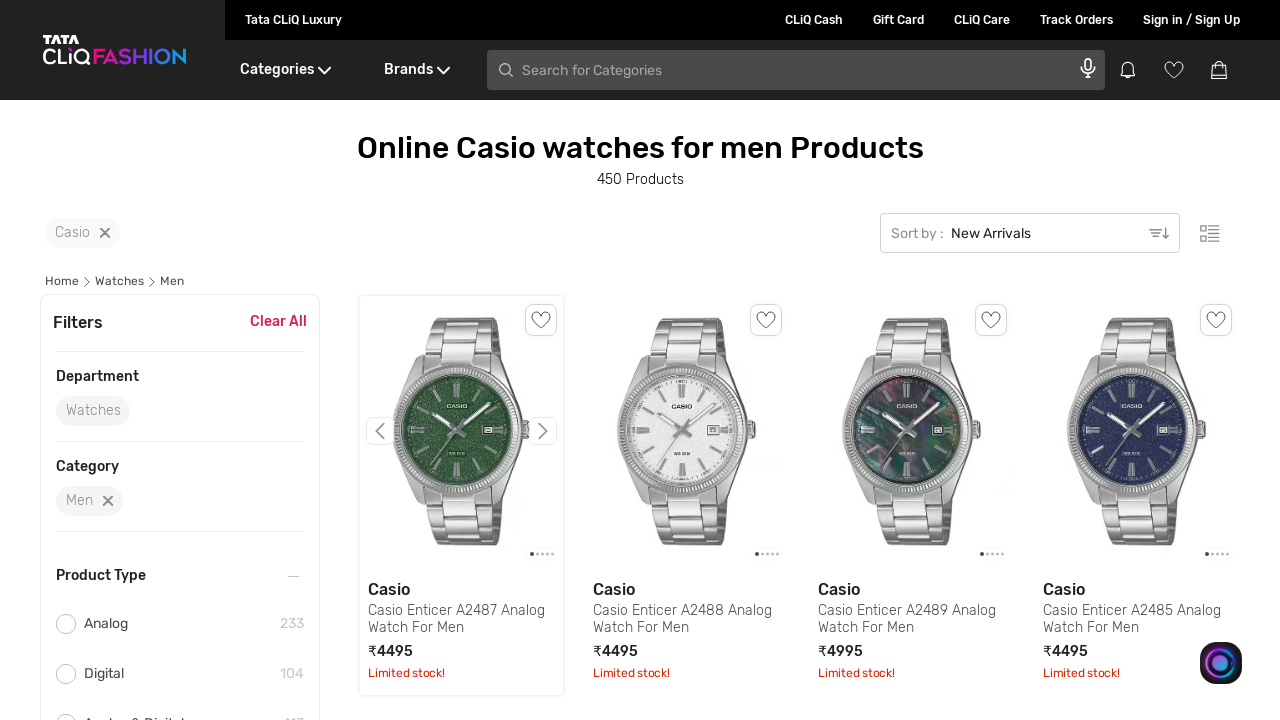

Product detail page loaded
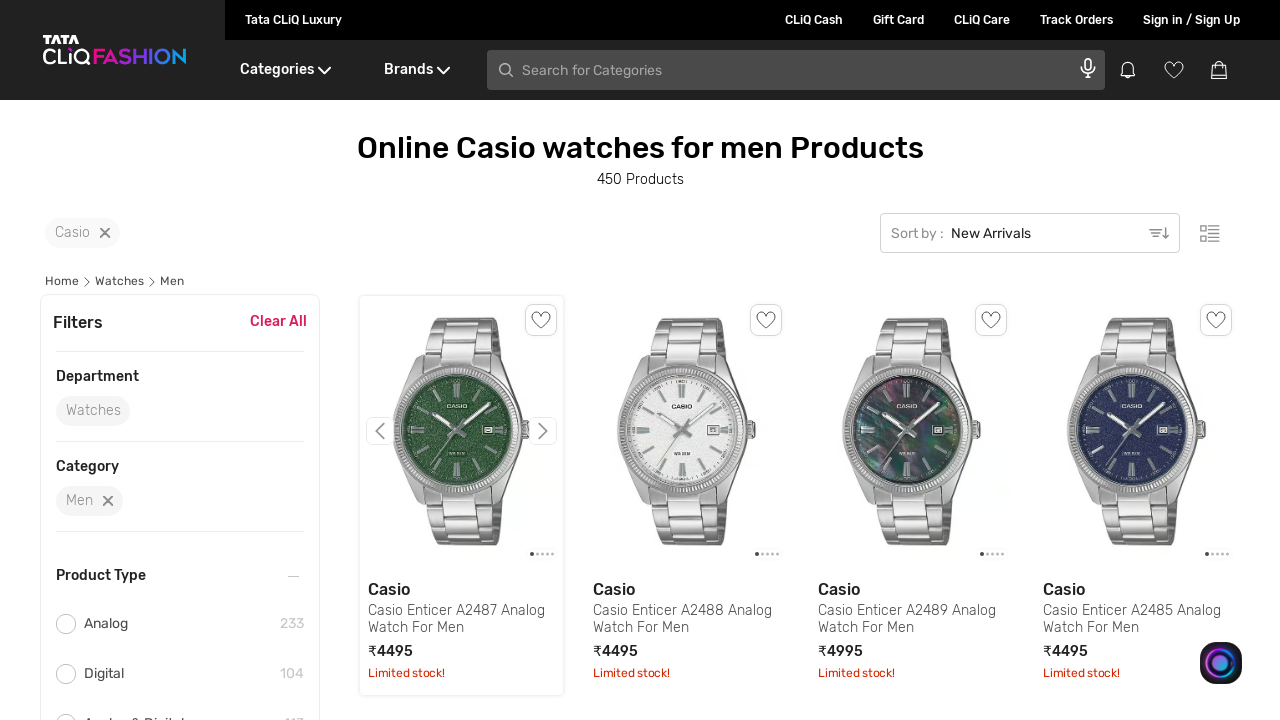

Clicked 'ADD TO BAG' button on product detail page at (978, 432) on xpath=//span[text()='ADD TO BAG']
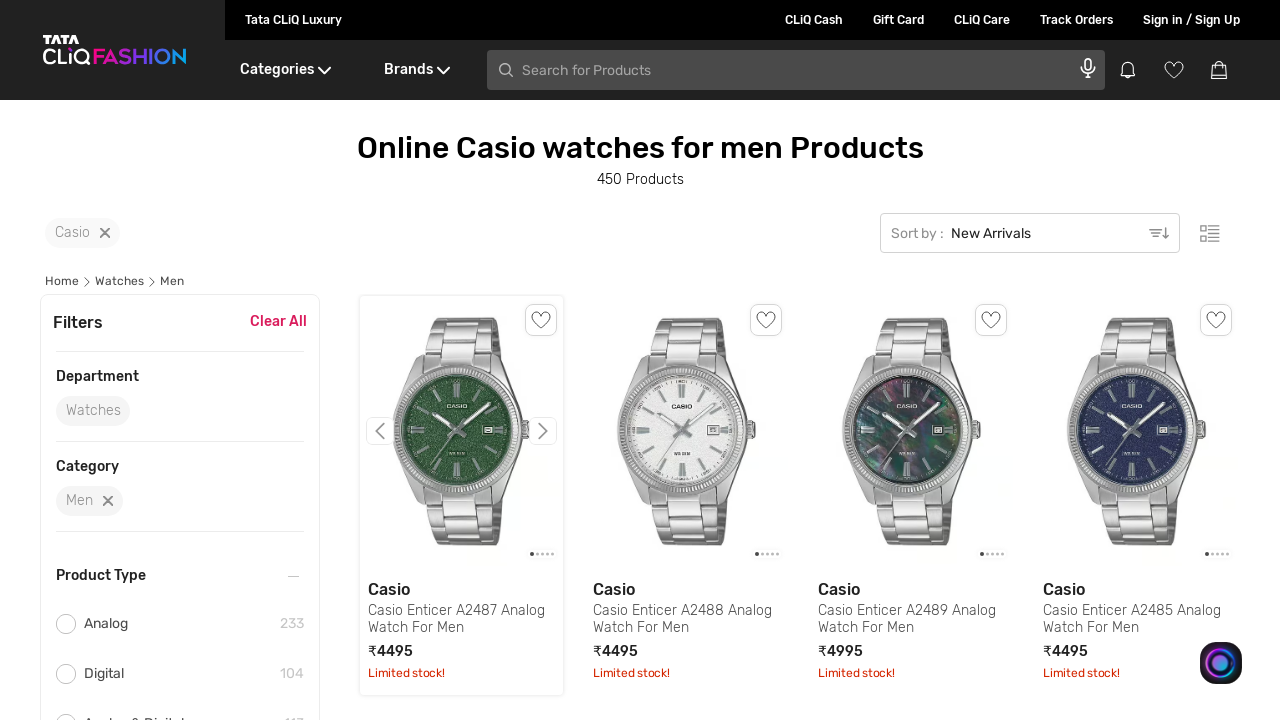

Waited 2 seconds for item to be added to bag
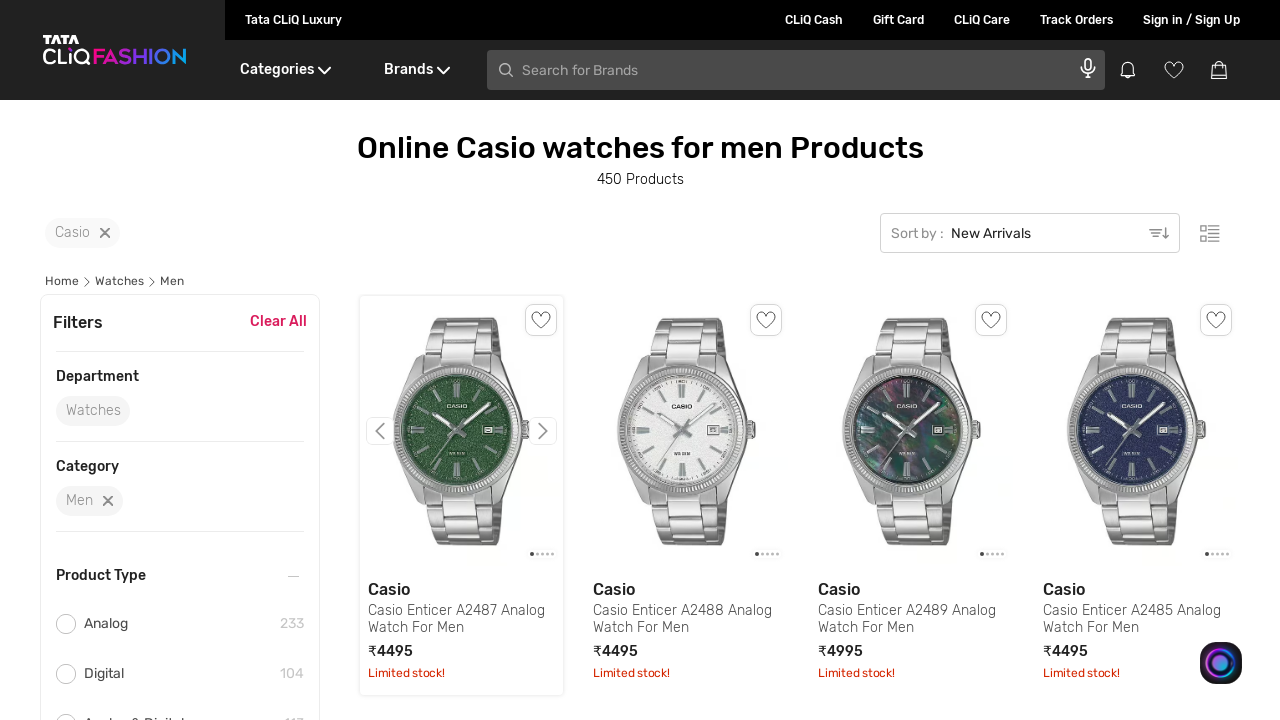

Verified cart count updated in header
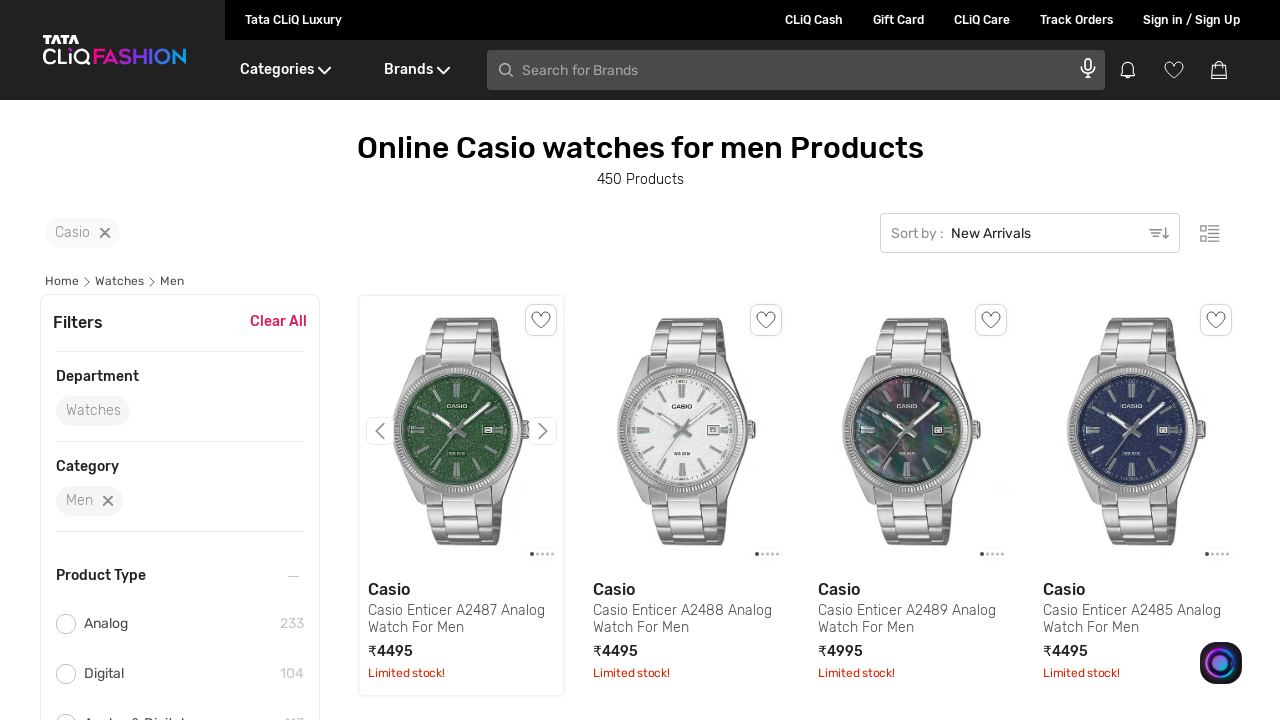

Clicked on cart icon to open cart at (1225, 70) on xpath=//div[contains(@aria-label, 'Cart')]
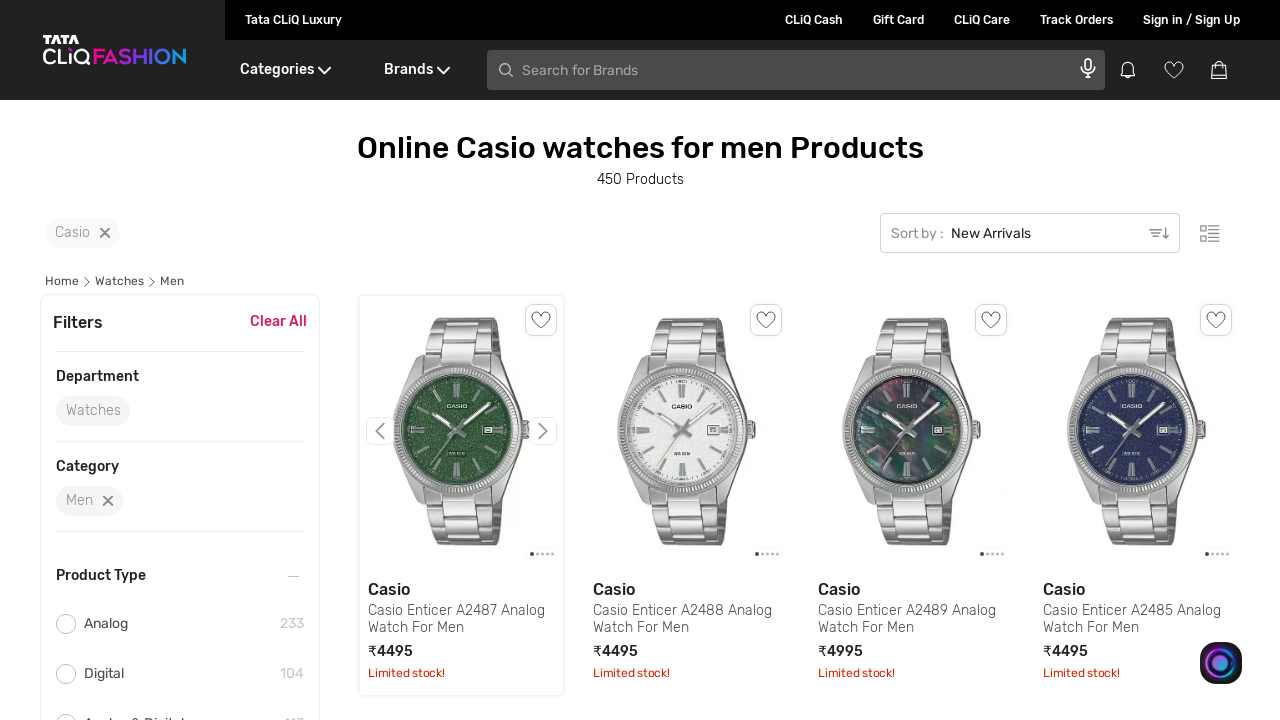

Verified watch item is present in shopping cart
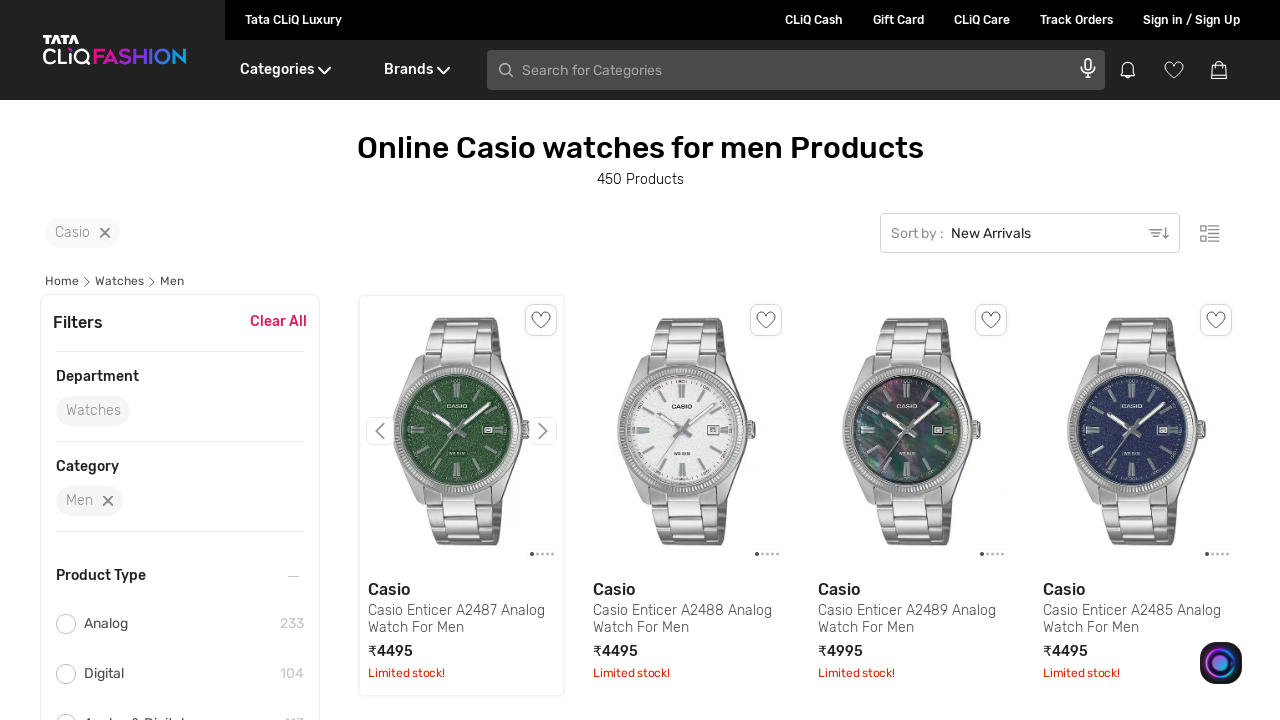

Closed product detail page
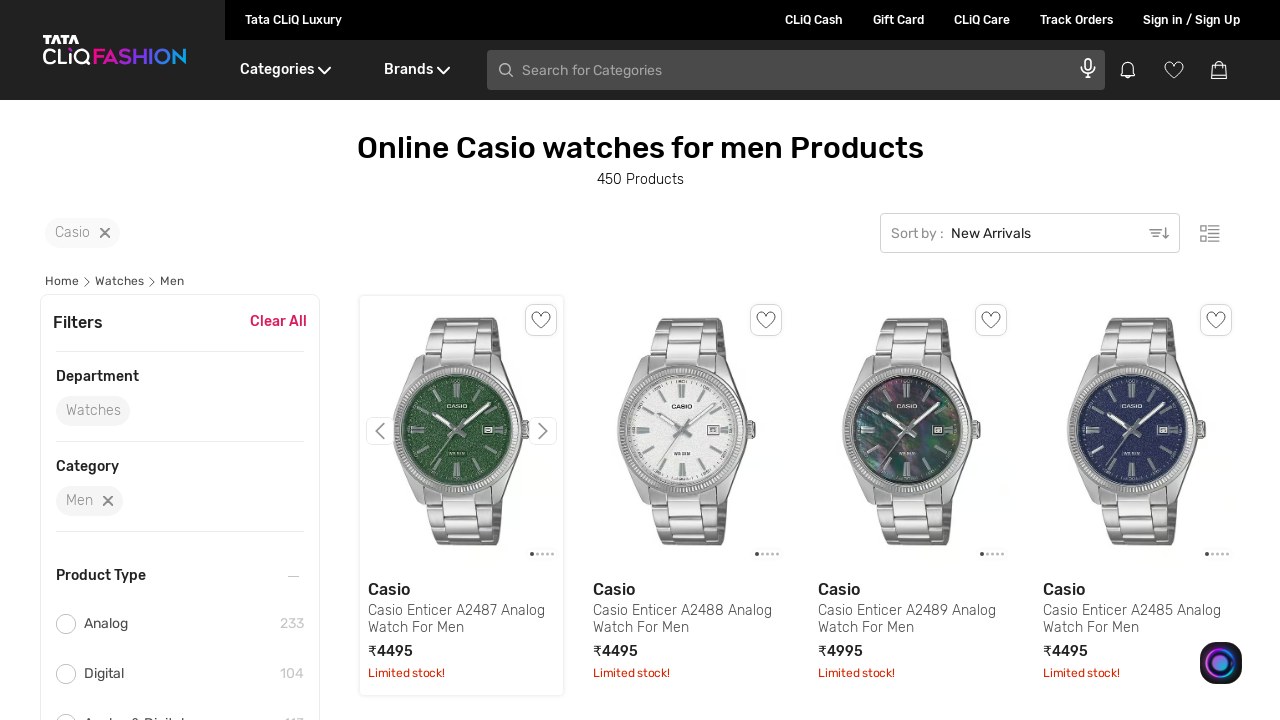

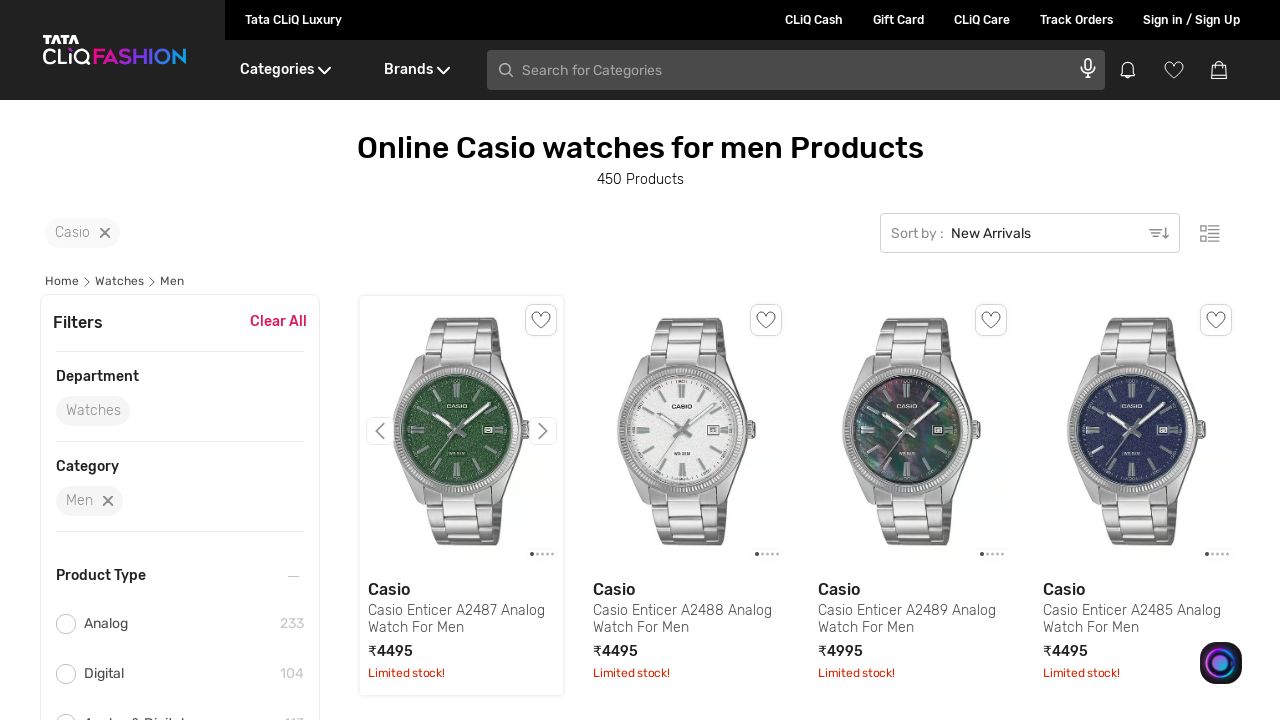